Tests login form validation by entering invalid credentials and verifying the error message appears

Starting URL: https://courses.ultimateqa.com/

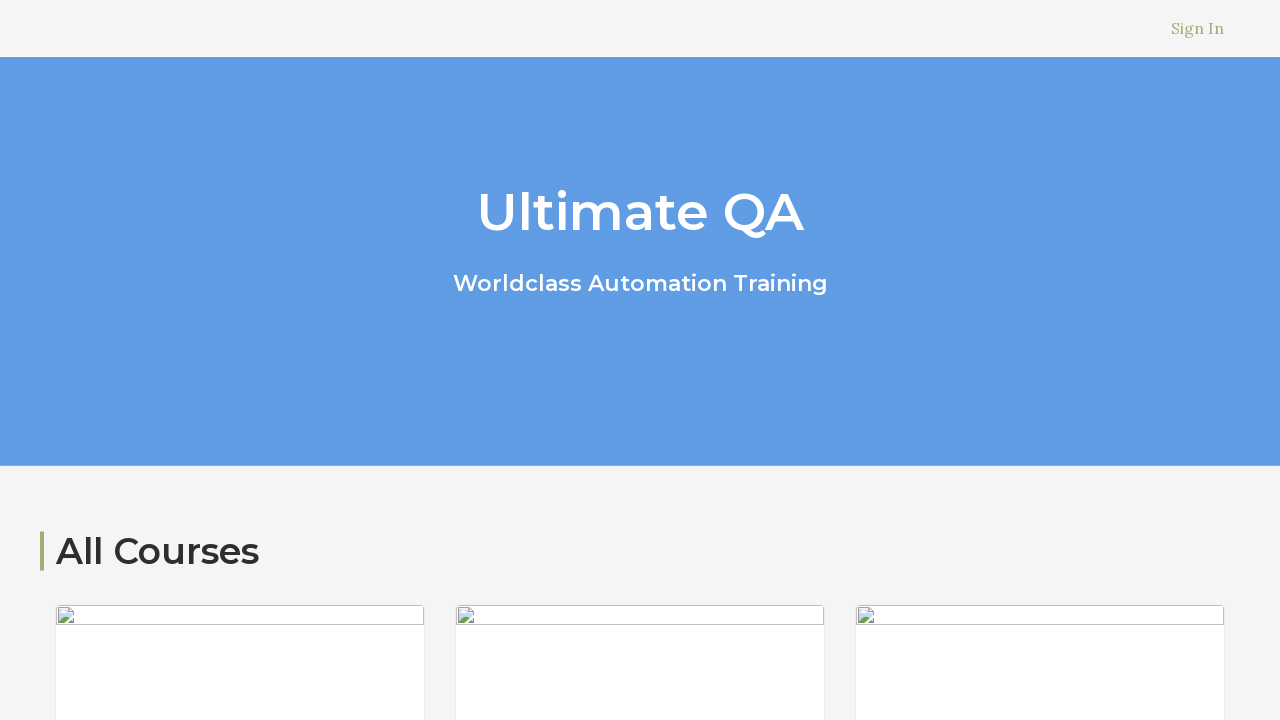

Clicked on the 'Sign In' link at (1198, 28) on a:text('Sign In')
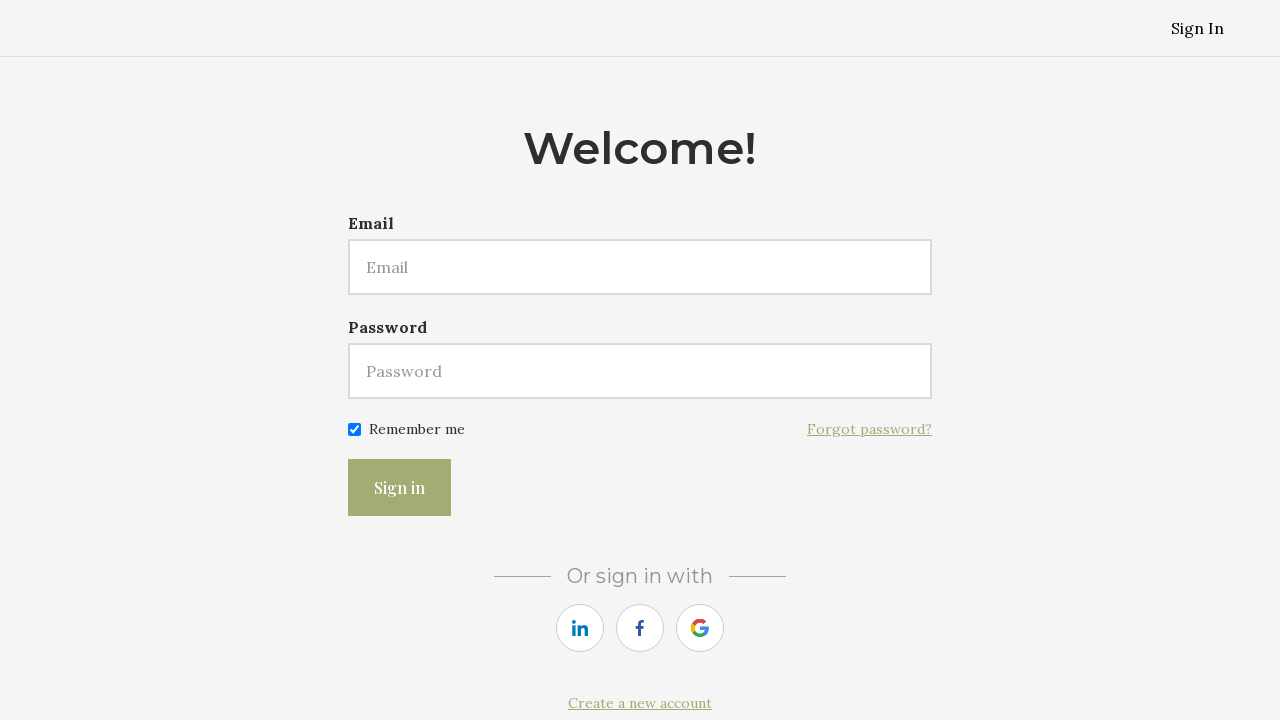

Entered invalid email 'testuser@example.com' in the email field on #user\[email\]
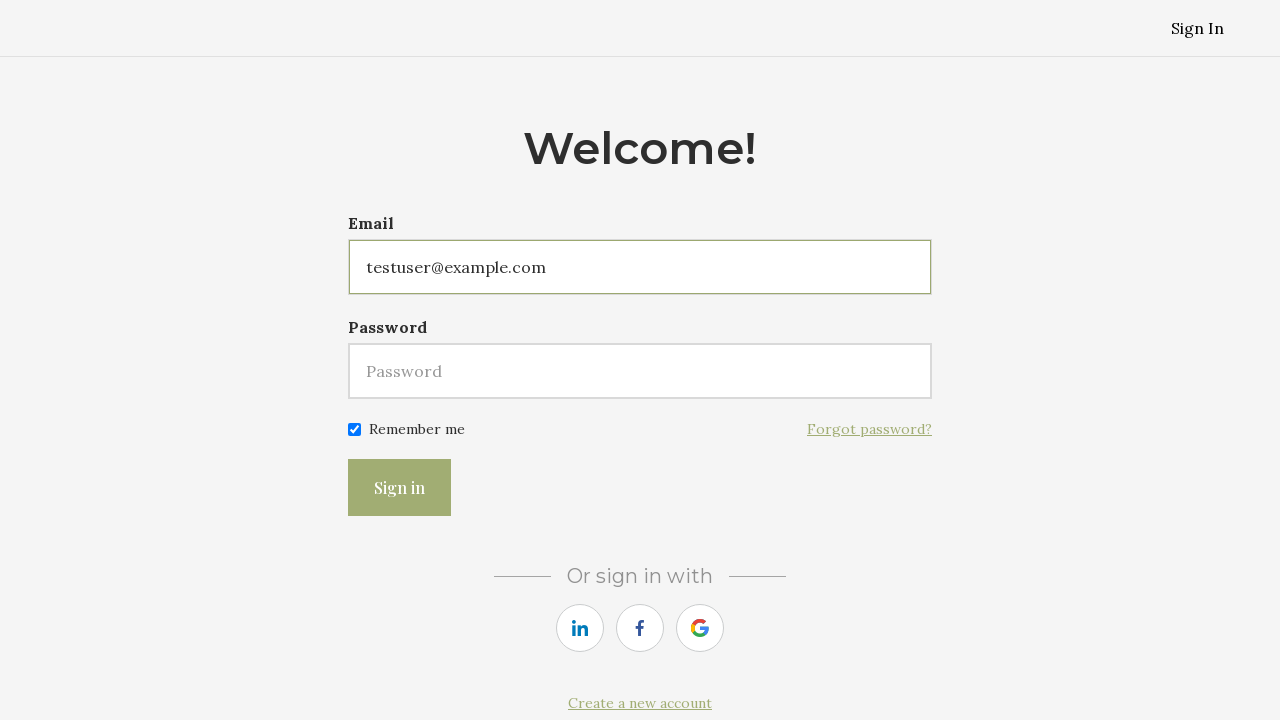

Entered invalid password 'invalidpass123' in the password field on #user\[password\]
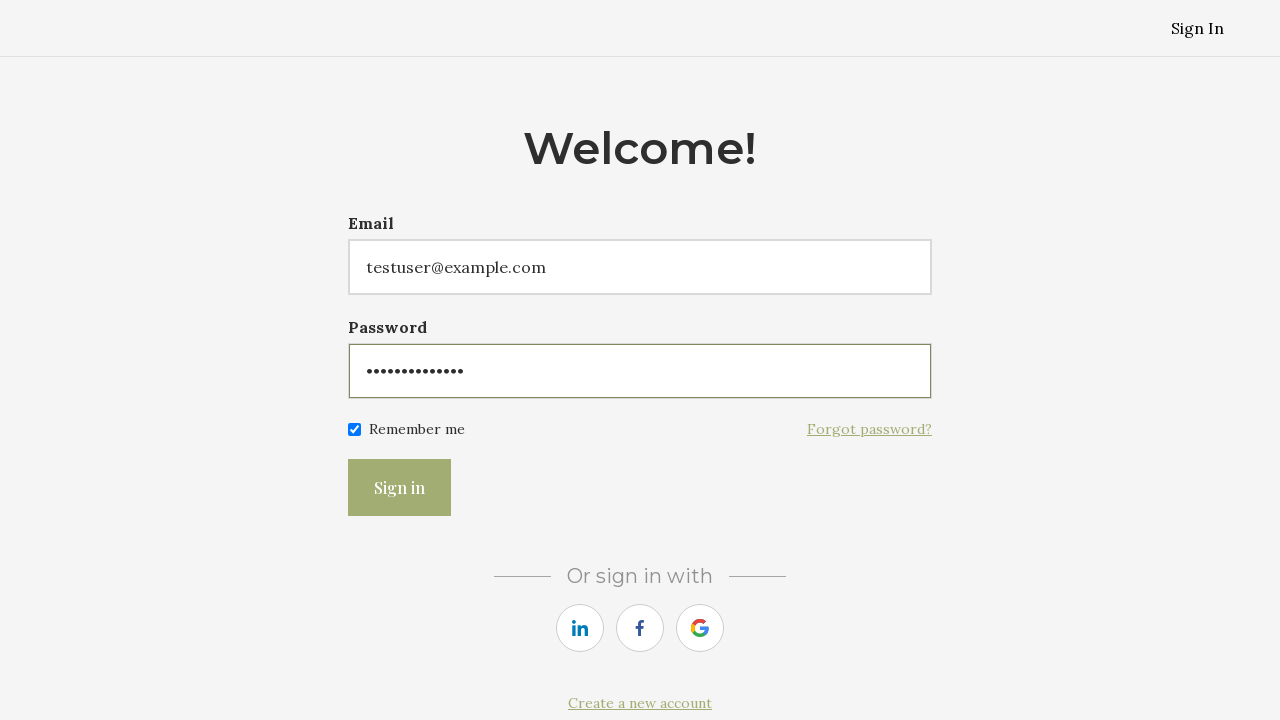

Clicked the Login button at (400, 488) on button[type='submit']
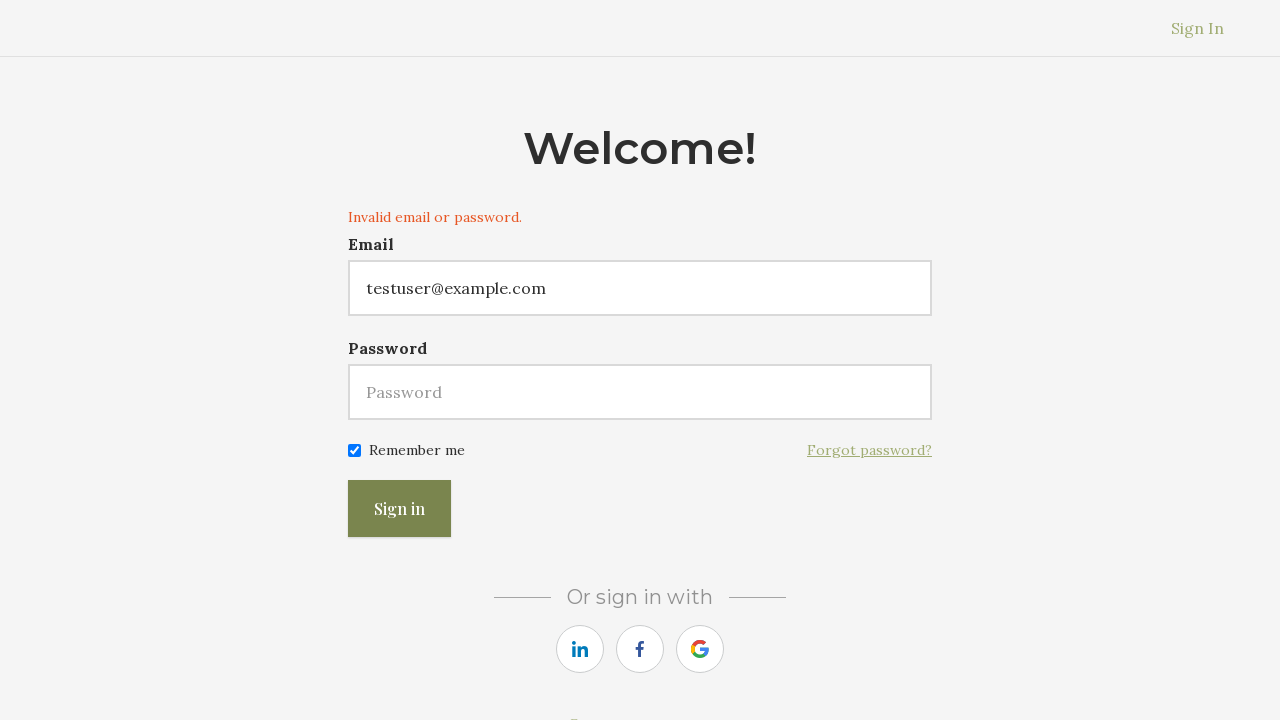

Verified error message 'Invalid email or password.' appeared
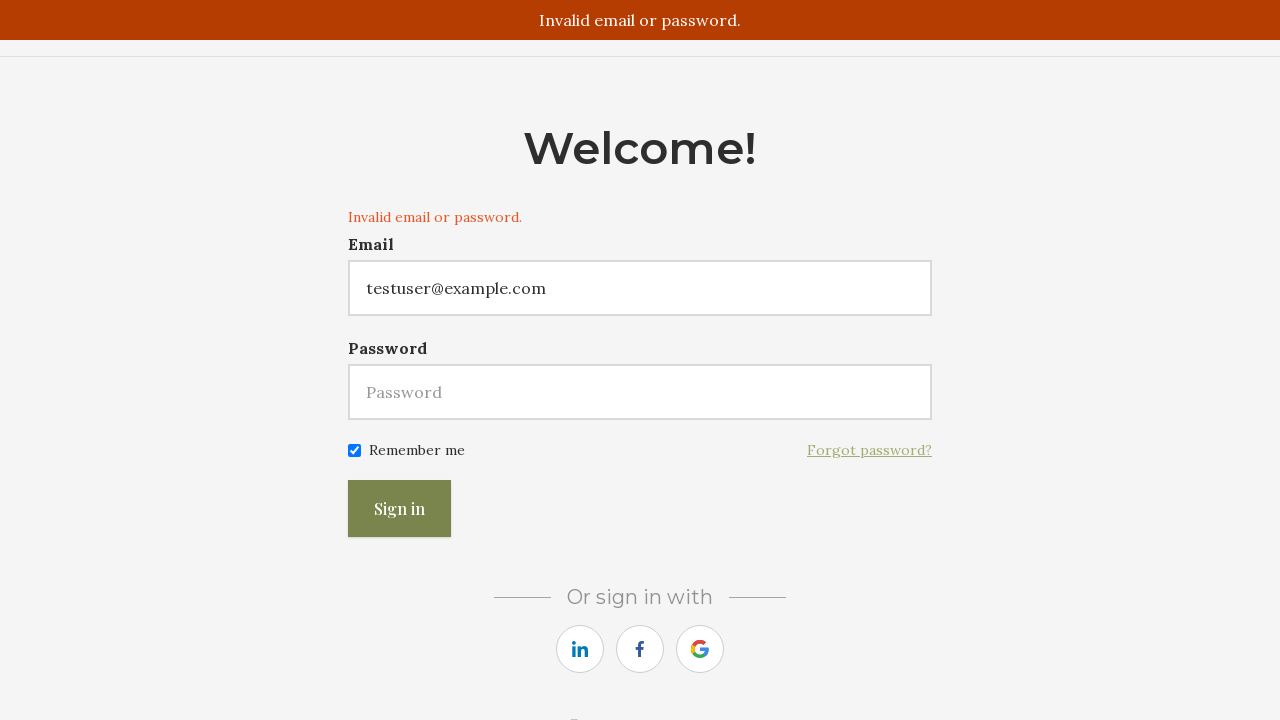

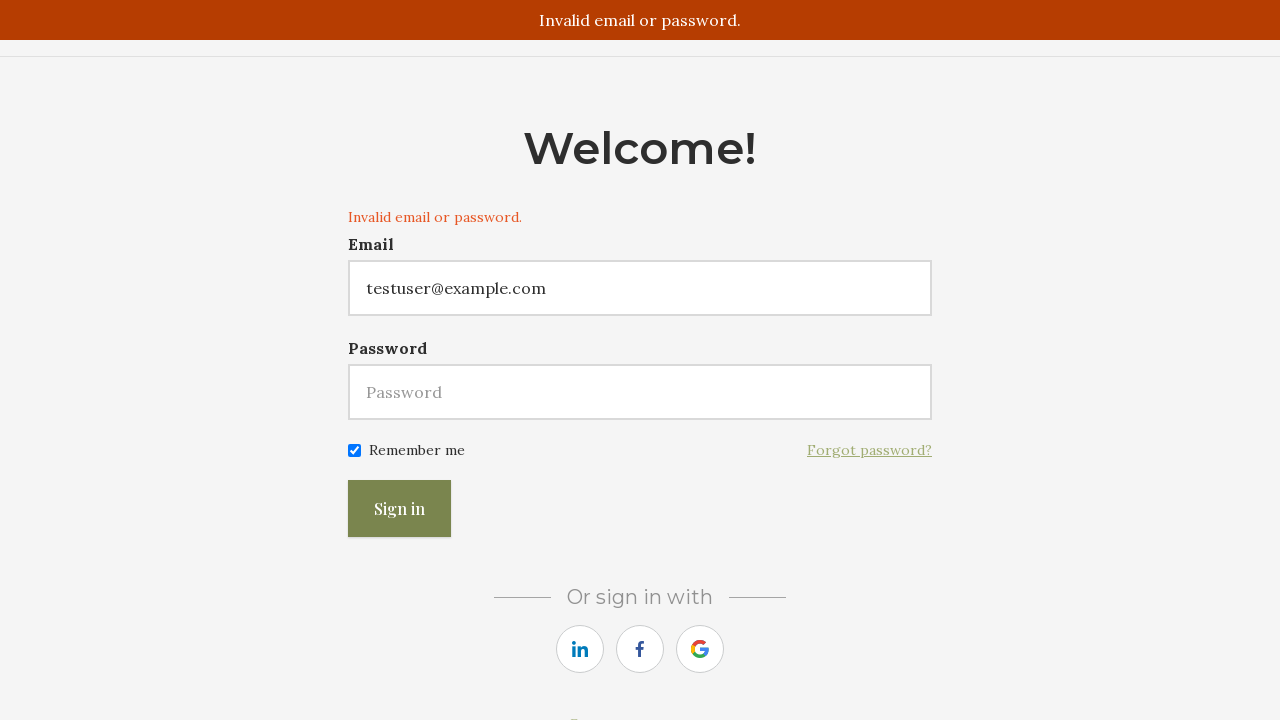